Tests that browser back button navigation works correctly with filter views

Starting URL: https://demo.playwright.dev/todomvc

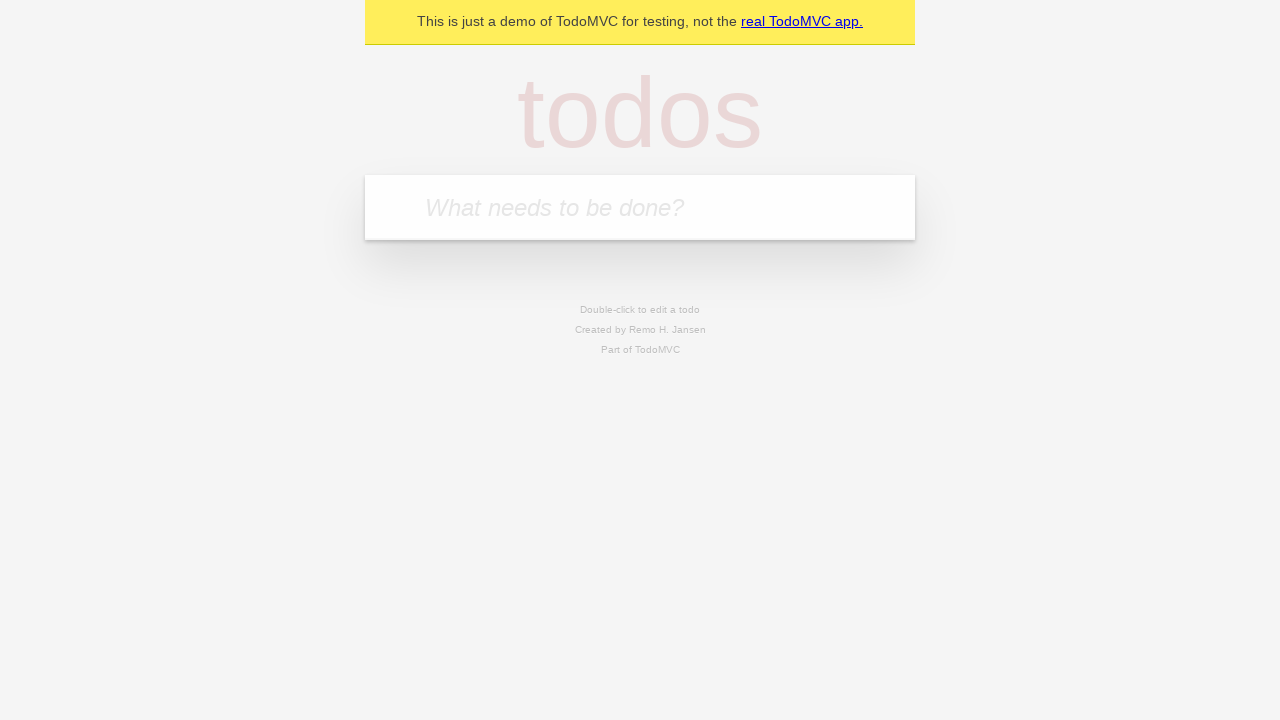

Filled todo input with 'buy some cheese' on internal:attr=[placeholder="What needs to be done?"i]
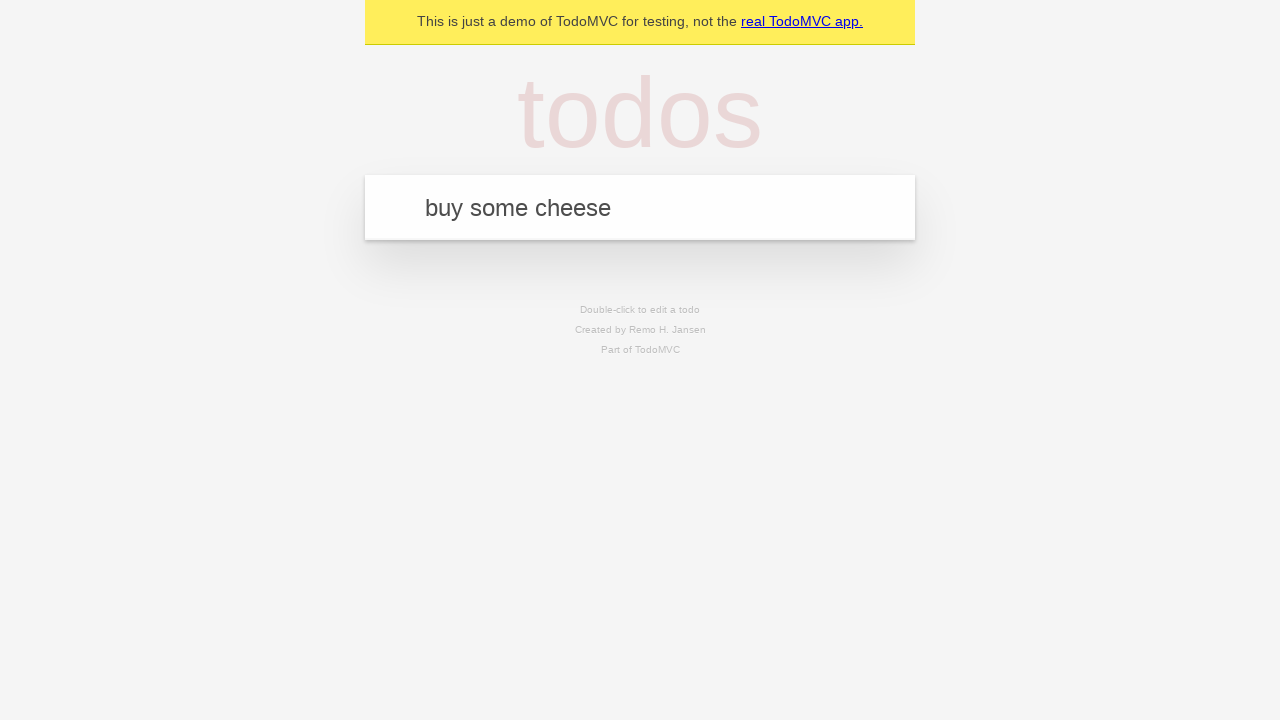

Pressed Enter to create first todo on internal:attr=[placeholder="What needs to be done?"i]
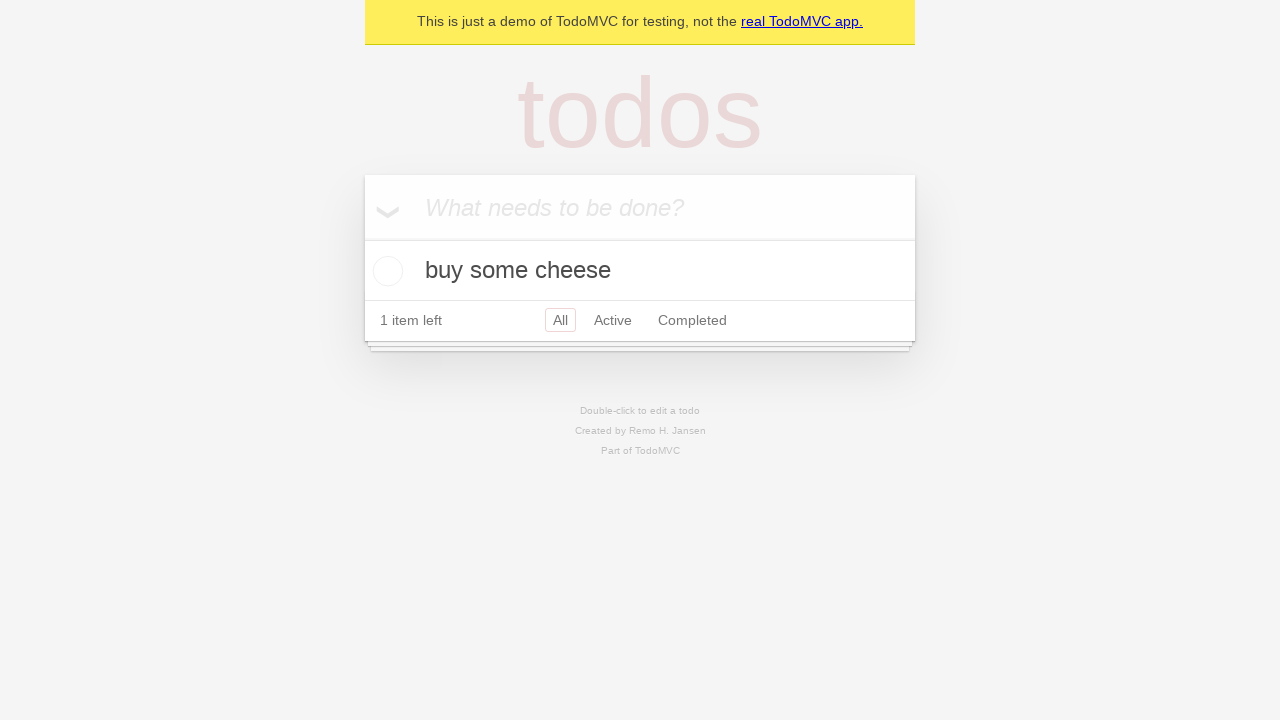

Filled todo input with 'feed the cat' on internal:attr=[placeholder="What needs to be done?"i]
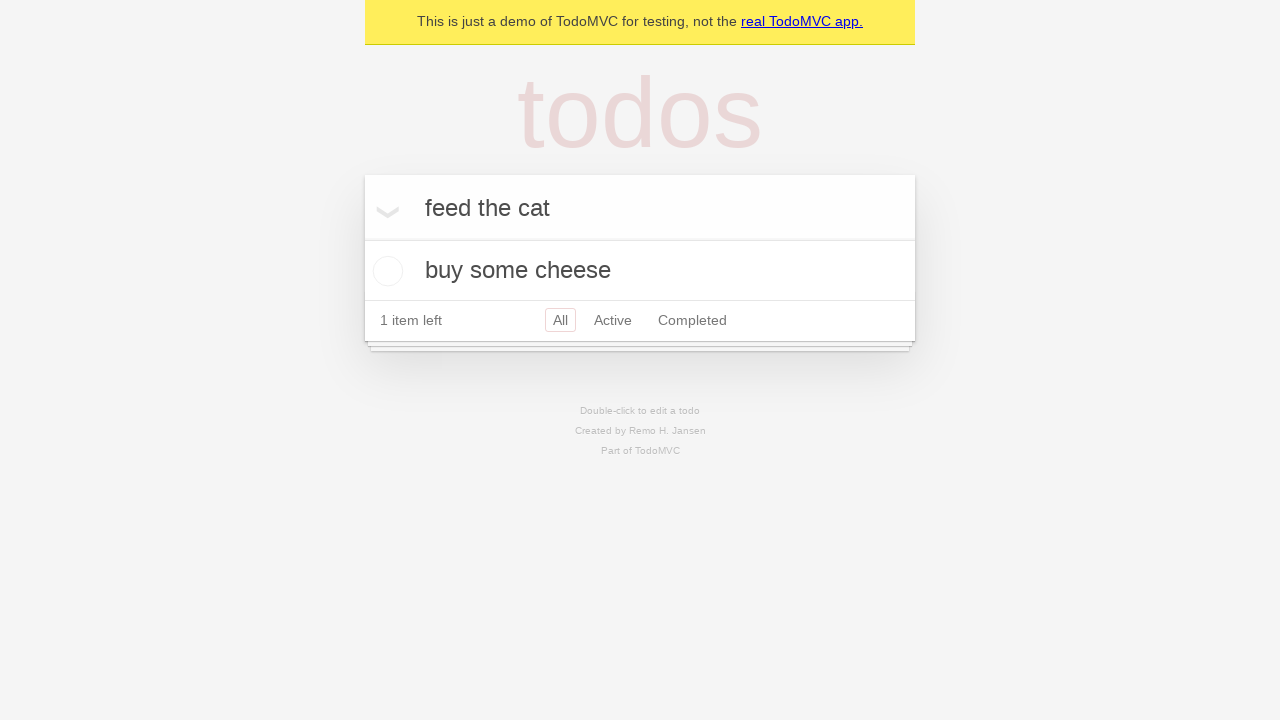

Pressed Enter to create second todo on internal:attr=[placeholder="What needs to be done?"i]
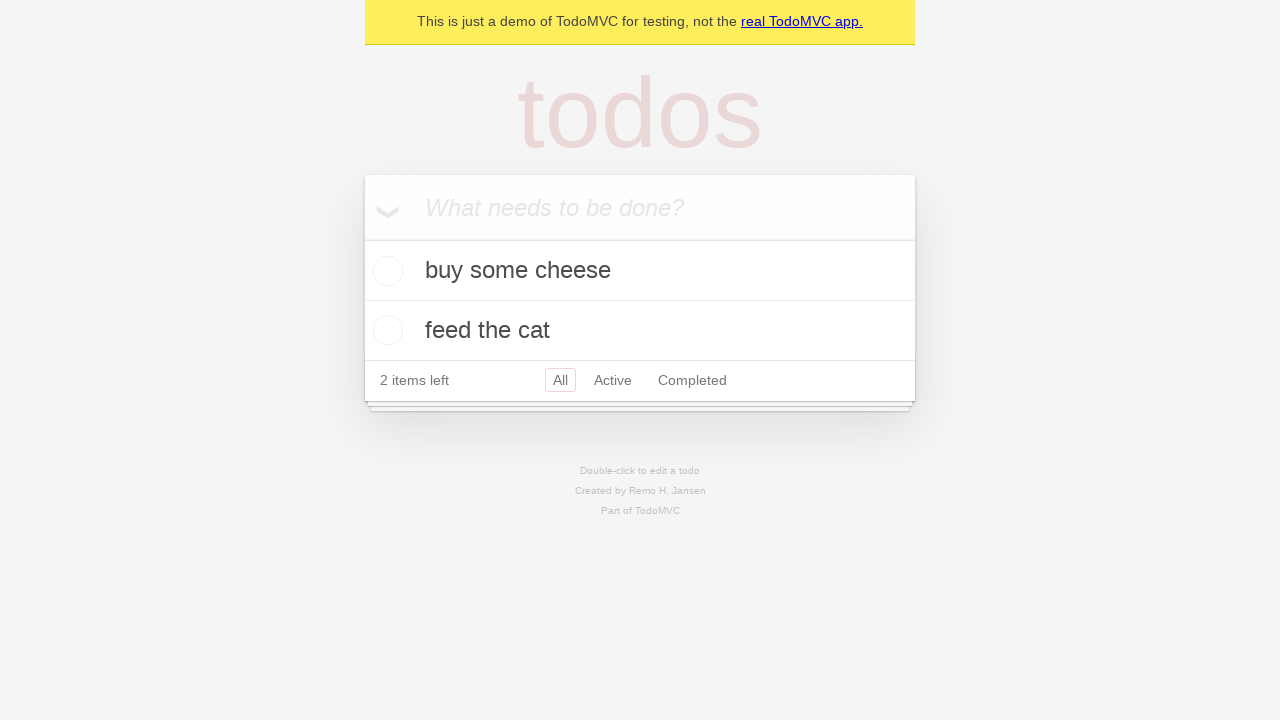

Filled todo input with 'book a doctors appointment' on internal:attr=[placeholder="What needs to be done?"i]
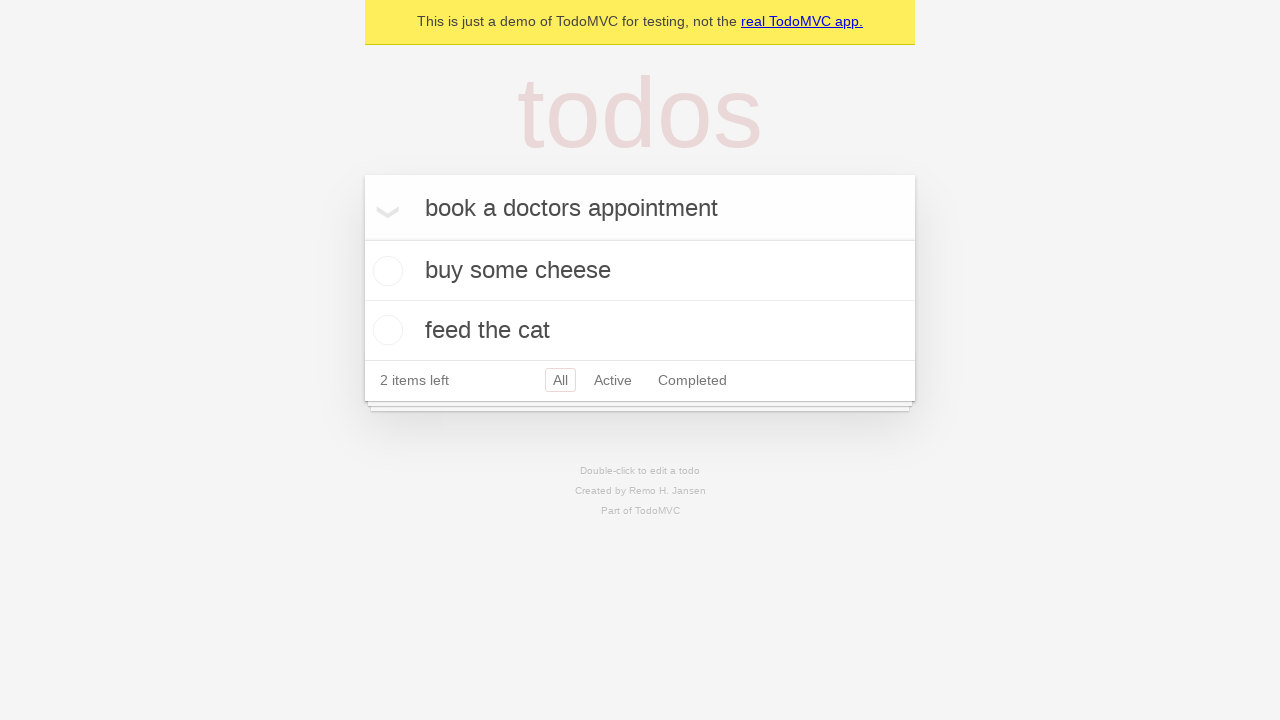

Pressed Enter to create third todo on internal:attr=[placeholder="What needs to be done?"i]
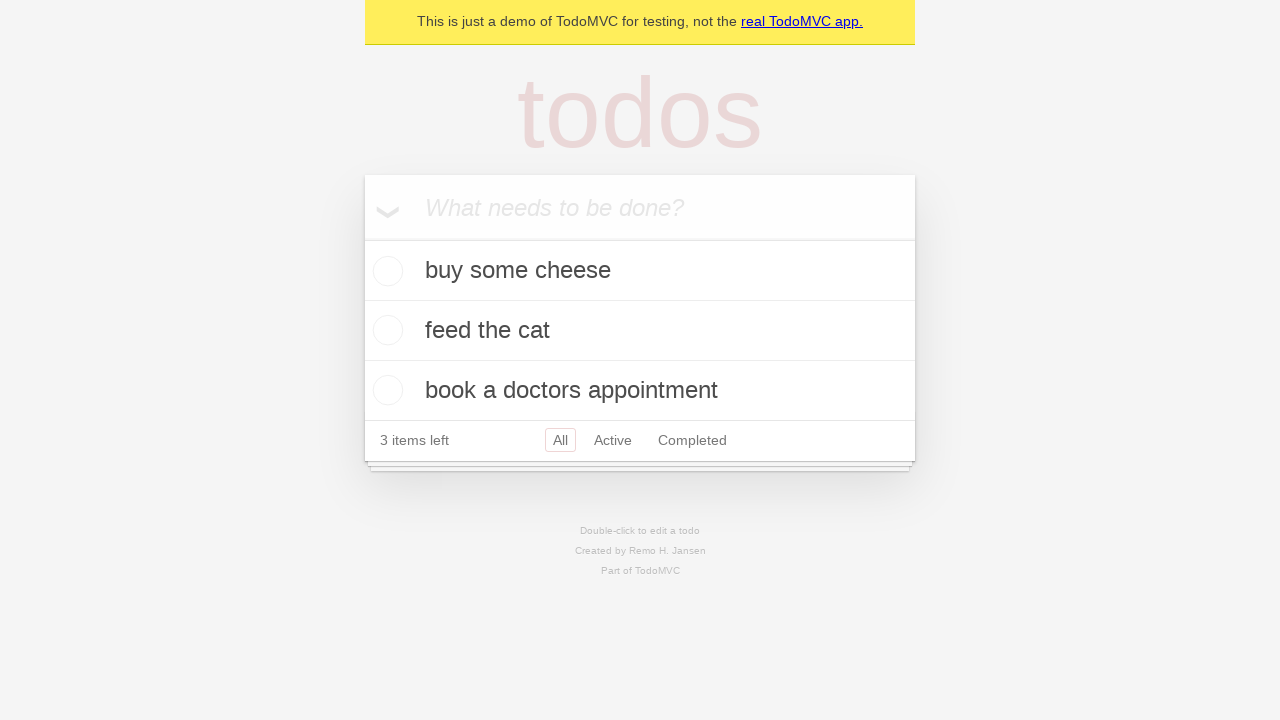

Checked the second todo item 'feed the cat' at (385, 330) on internal:testid=[data-testid="todo-item"s] >> nth=1 >> internal:role=checkbox
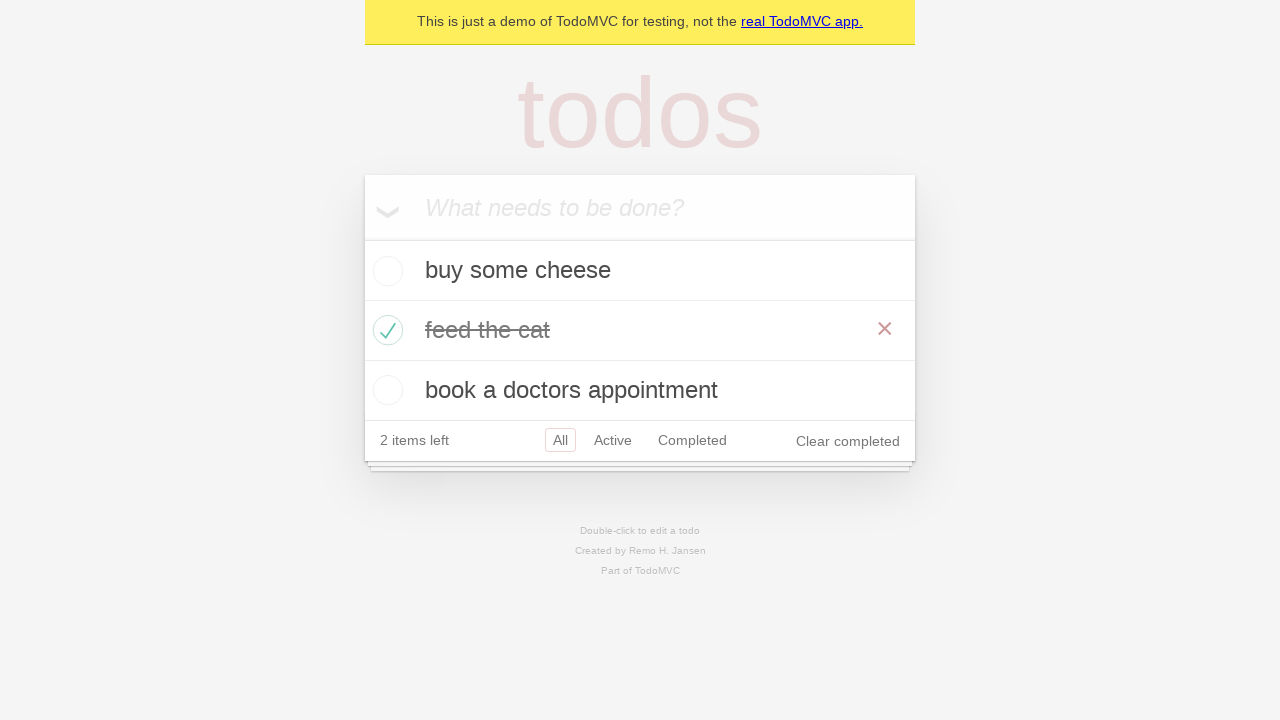

Clicked 'All' filter link at (560, 440) on internal:role=link[name="All"i]
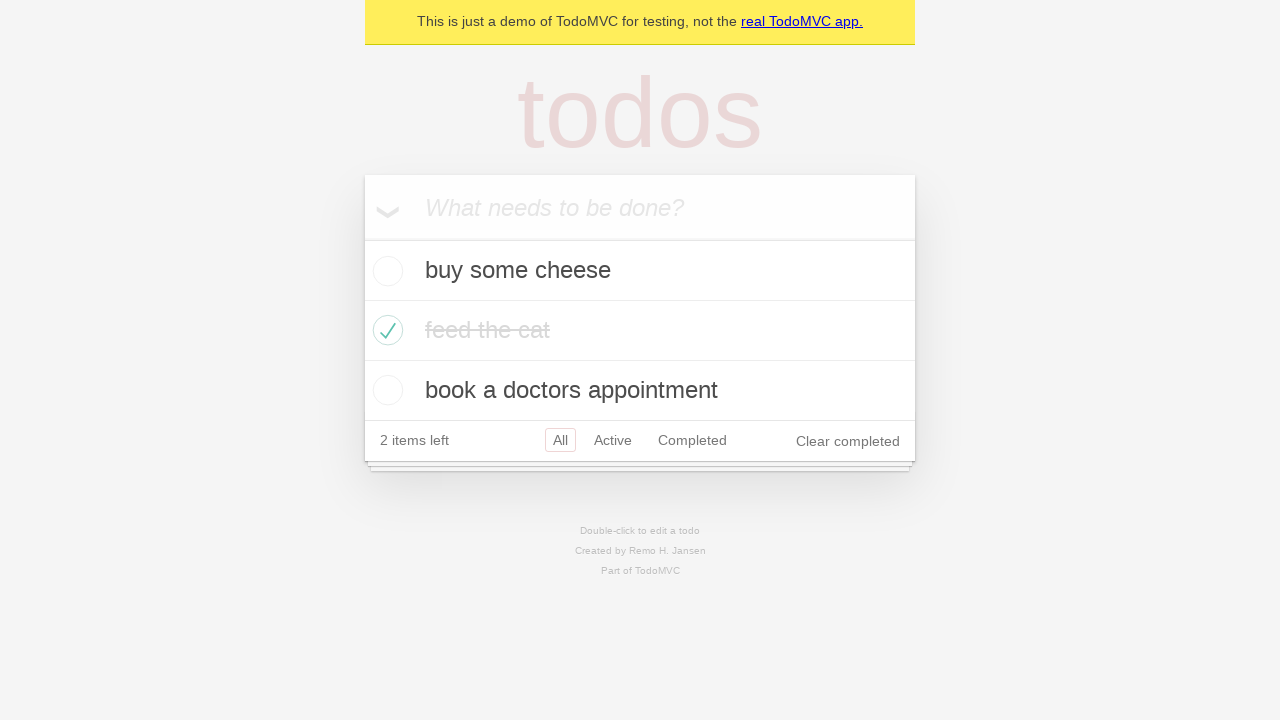

Clicked 'Active' filter link at (613, 440) on internal:role=link[name="Active"i]
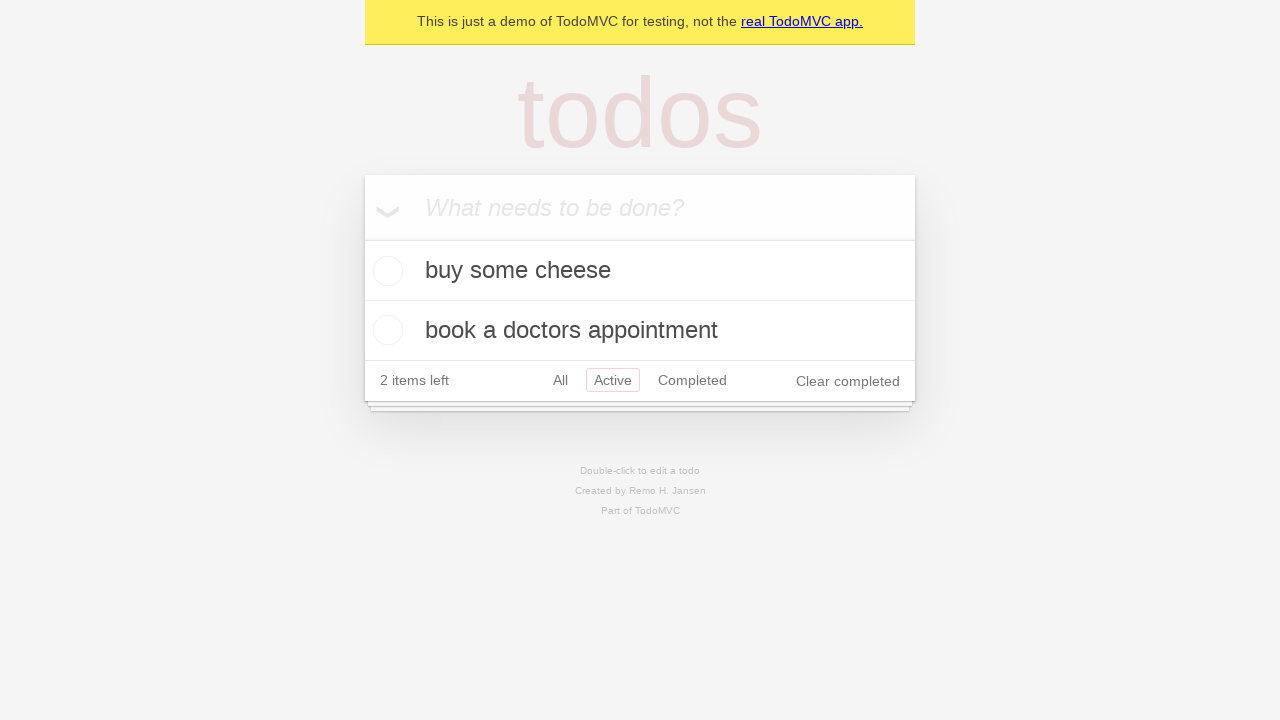

Clicked 'Completed' filter link at (692, 380) on internal:role=link[name="Completed"i]
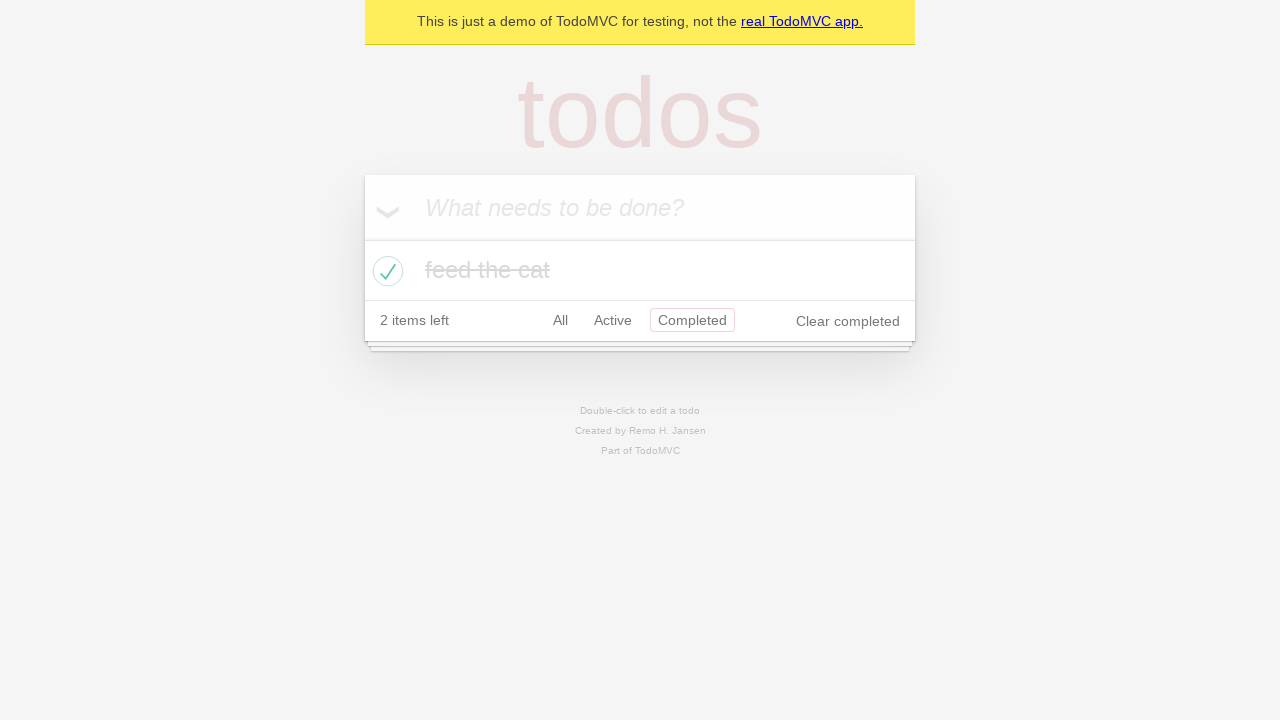

Navigated back from Completed filter to Active filter
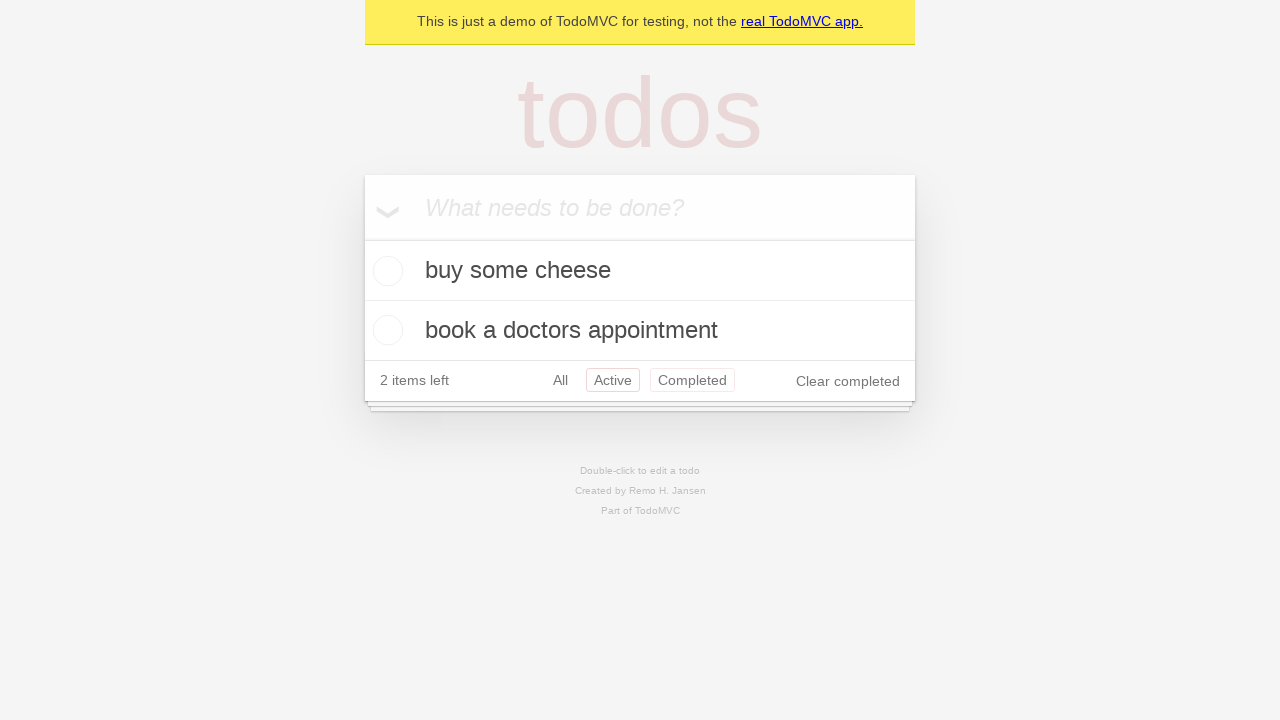

Navigated back from Active filter to All filter
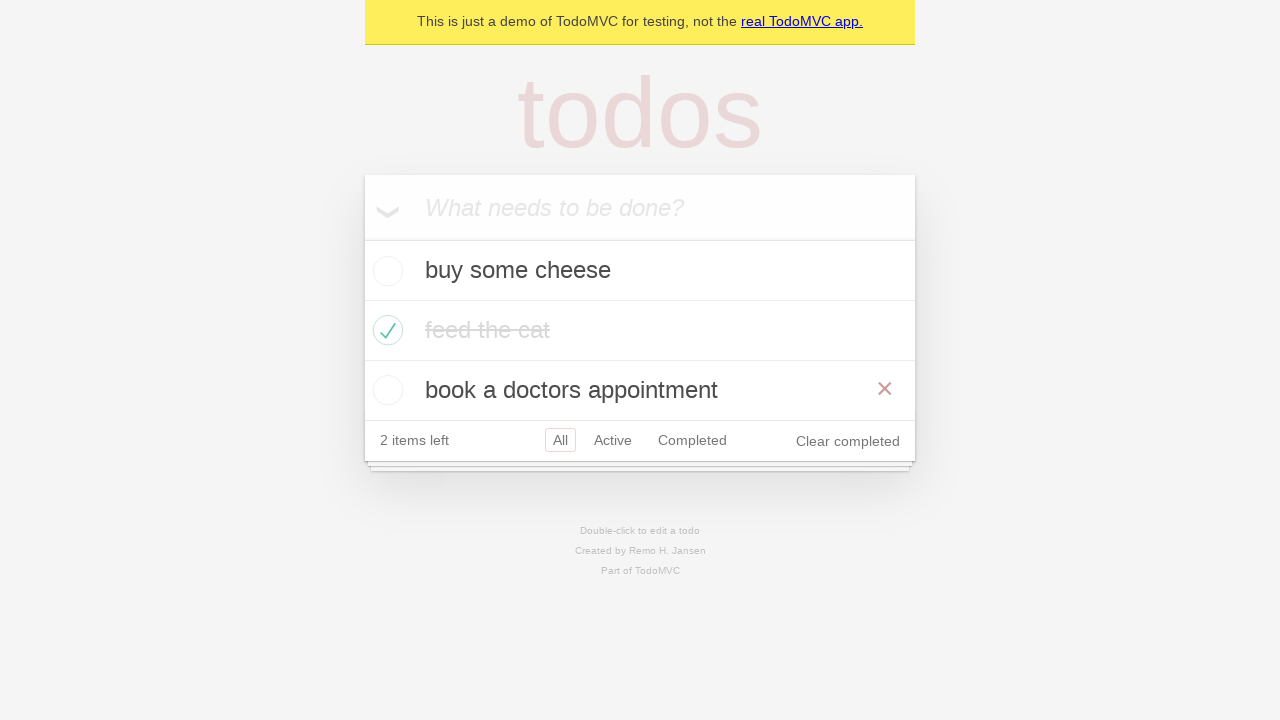

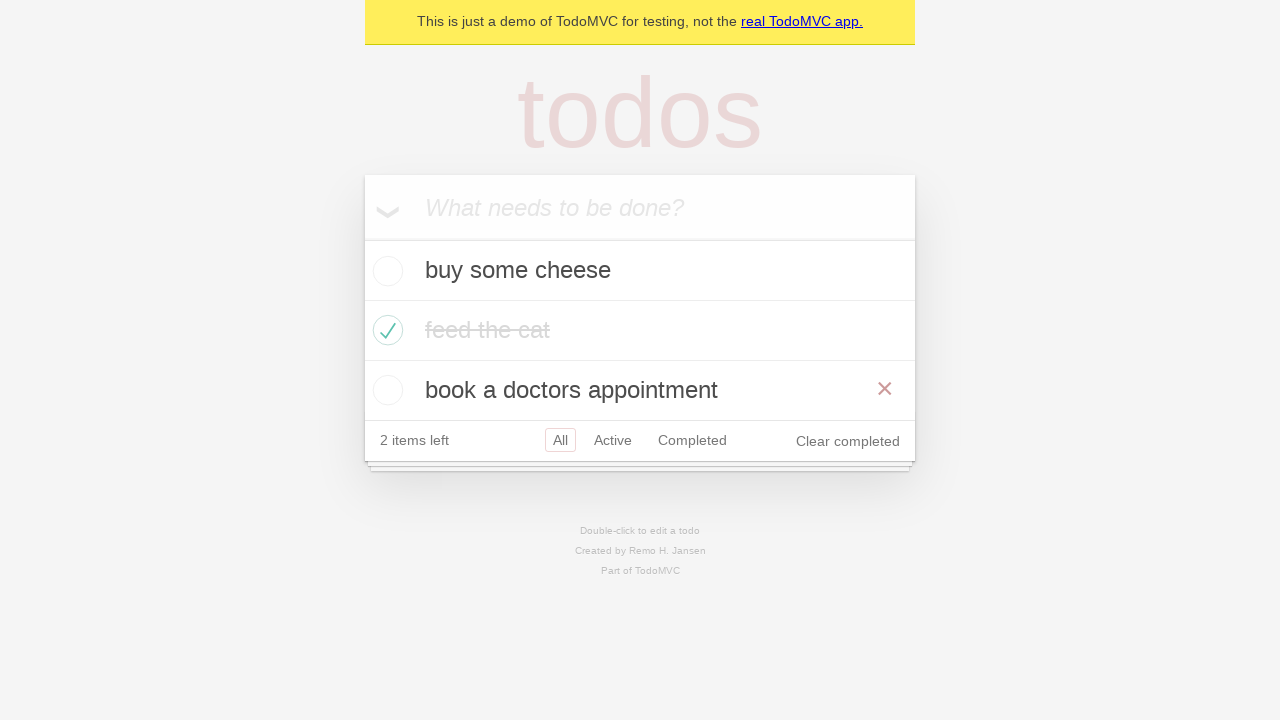